Tests window handling functionality by opening a new window through a link, switching between parent and child windows, and verifying content in each window

Starting URL: https://the-internet.herokuapp.com/

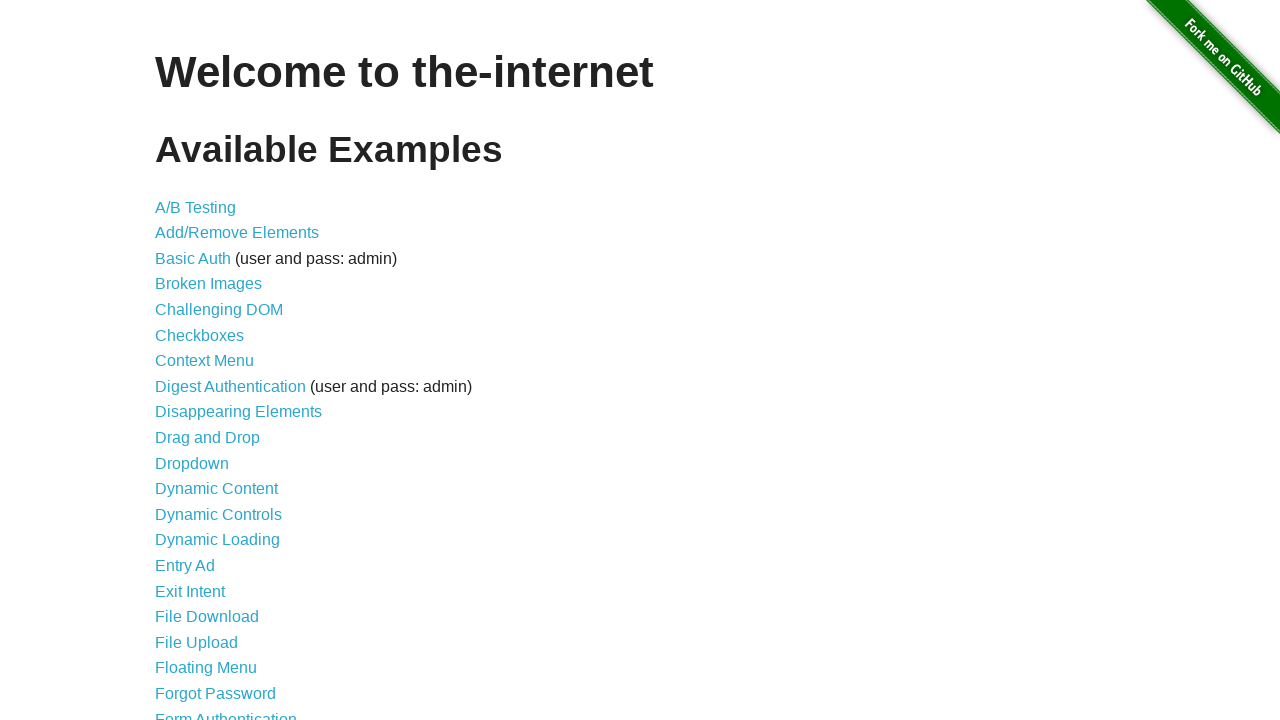

Clicked on 'Multiple Windows' link at (218, 369) on text=Multiple Windows
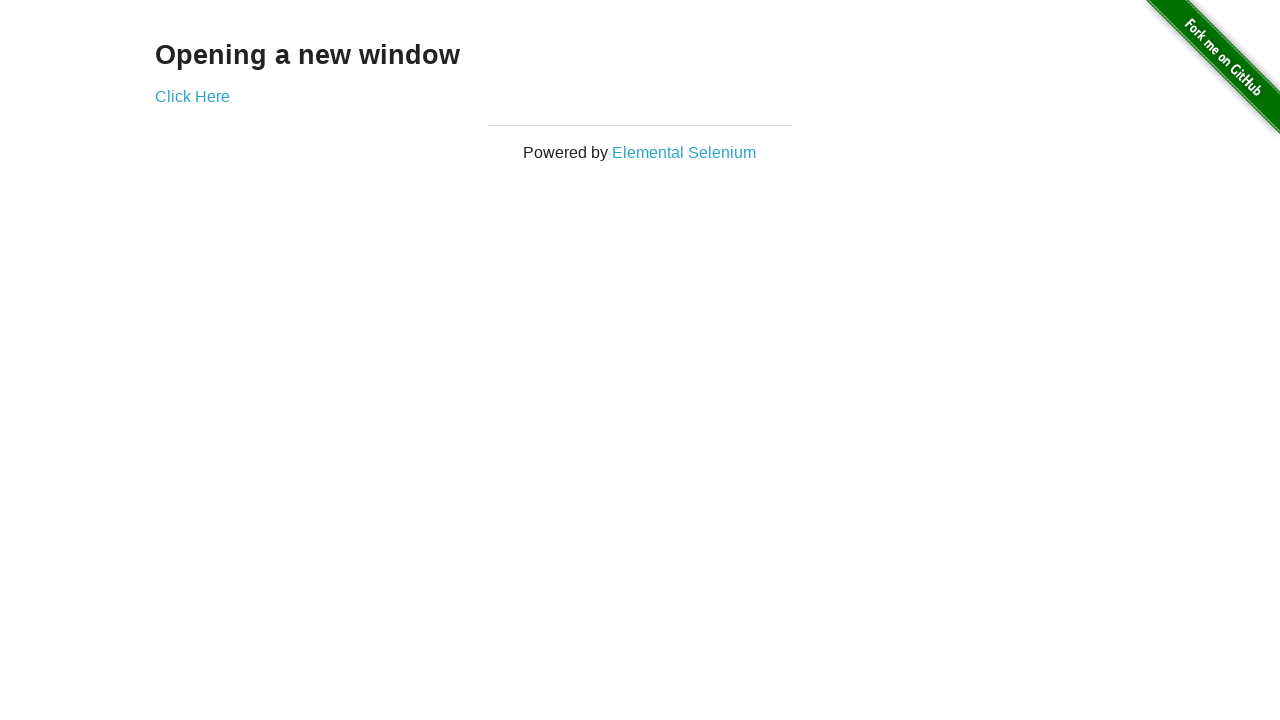

Clicked link to open new window and captured popup at (192, 96) on a[href='/windows/new']
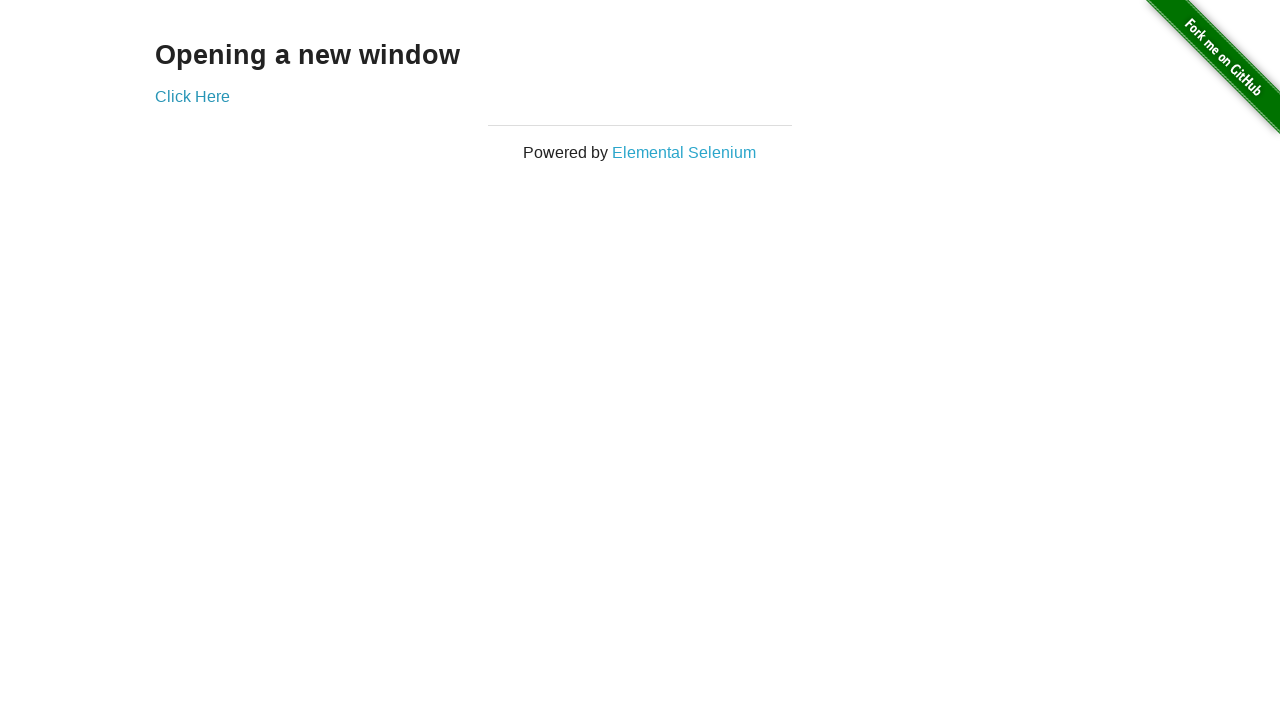

Retrieved text content from new window heading
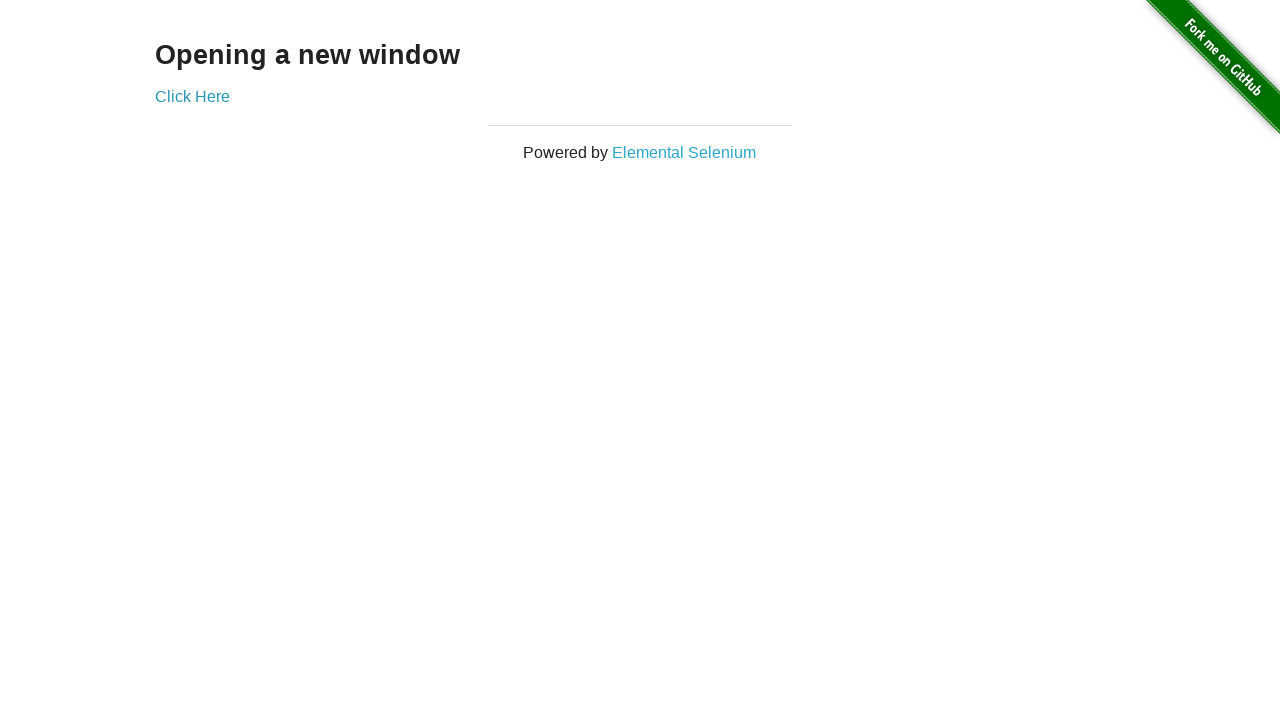

Retrieved text content from original window heading
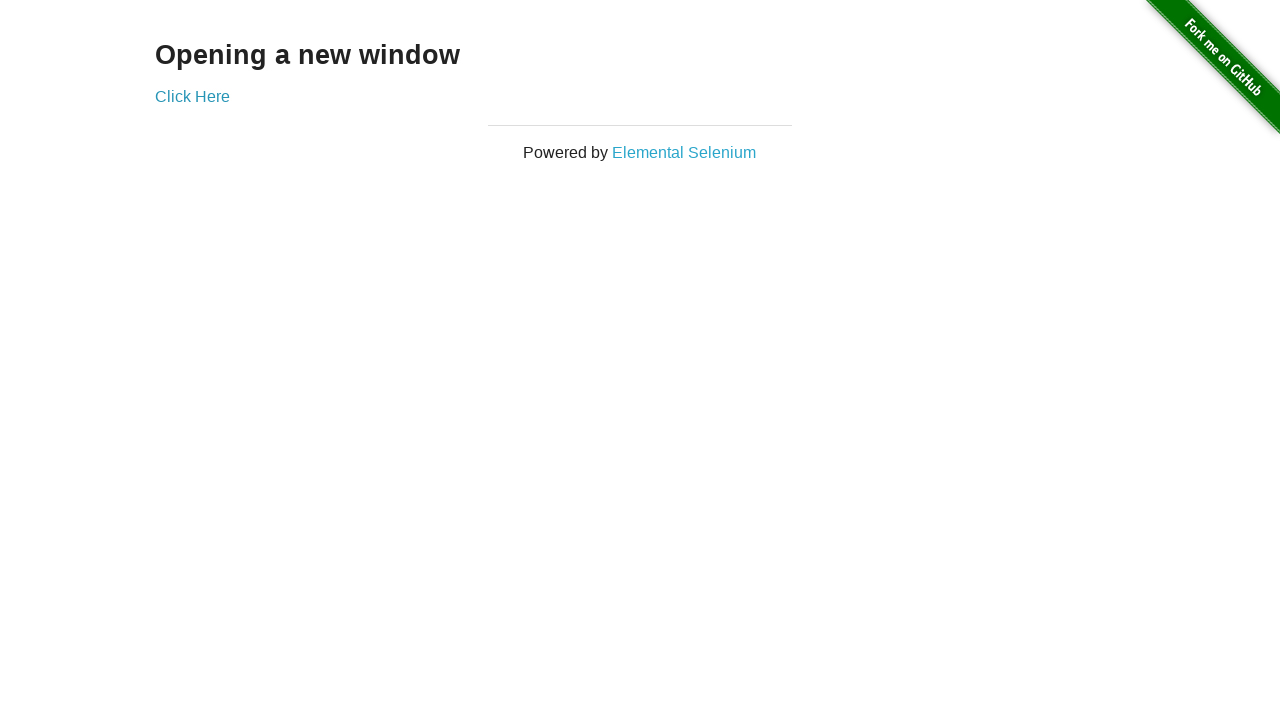

Closed the new window
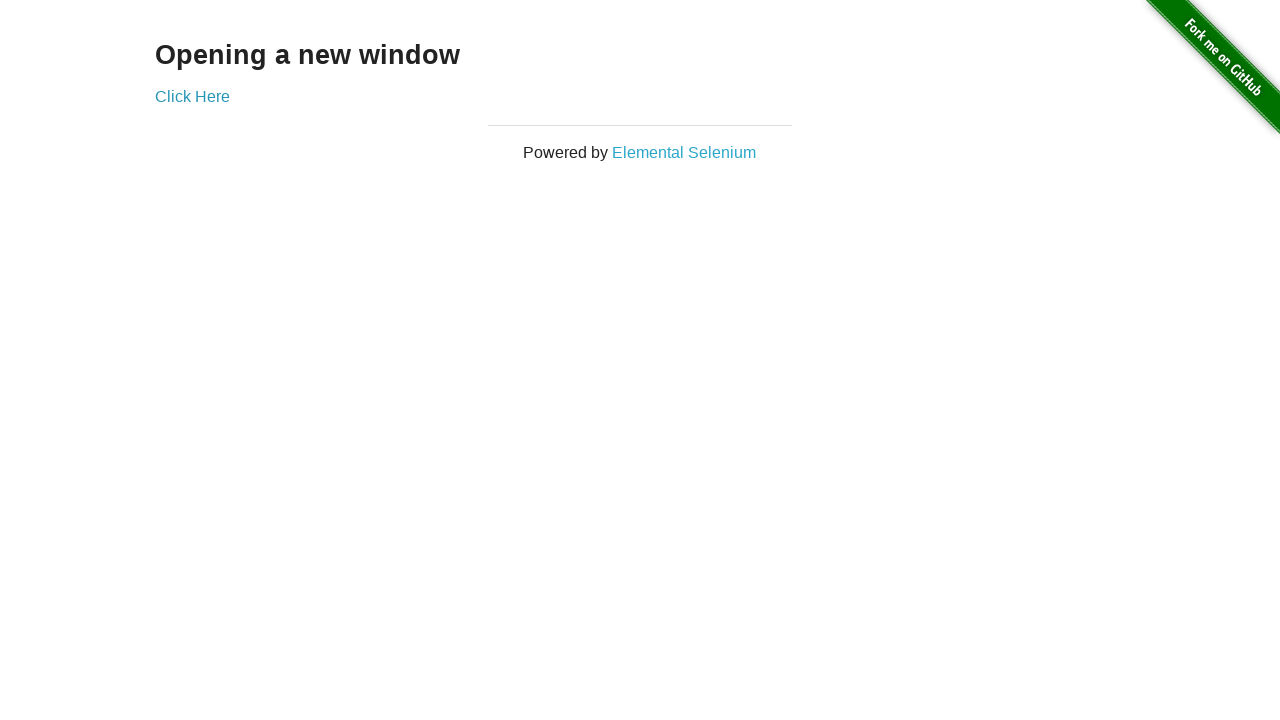

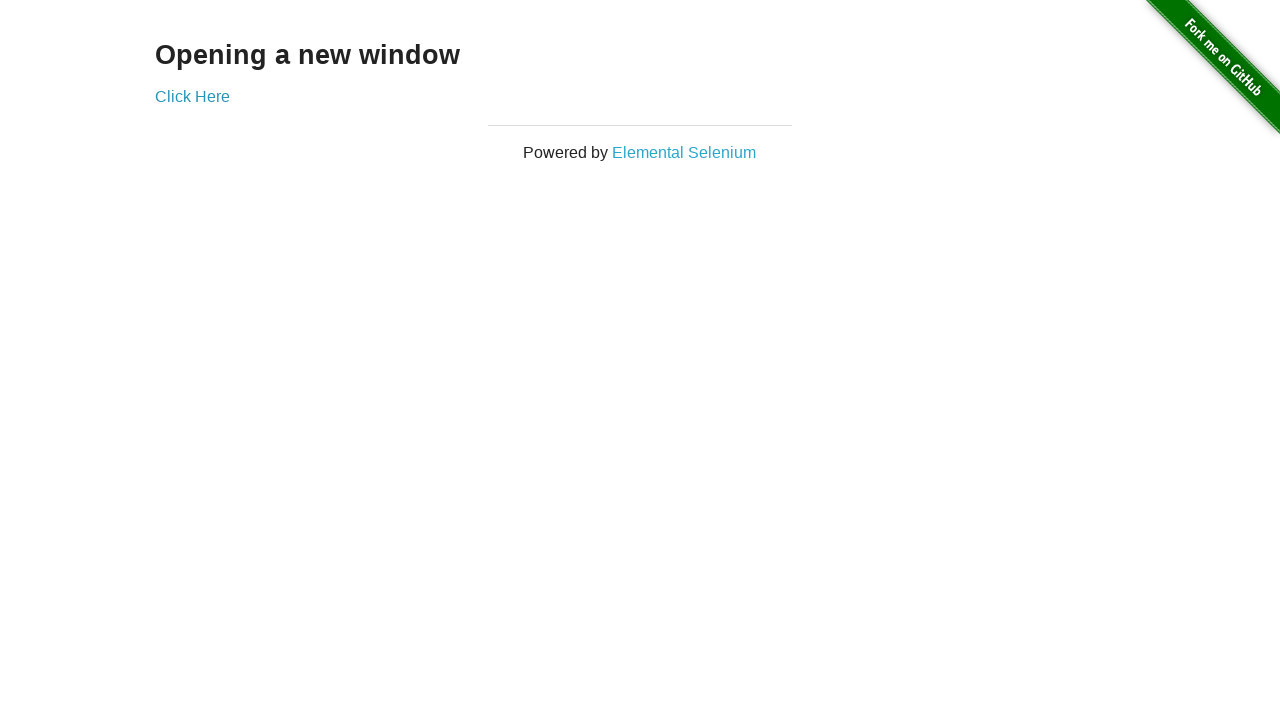